Simple browser test that navigates to the Meesho e-commerce website homepage and verifies the page loads.

Starting URL: https://www.meesho.com/

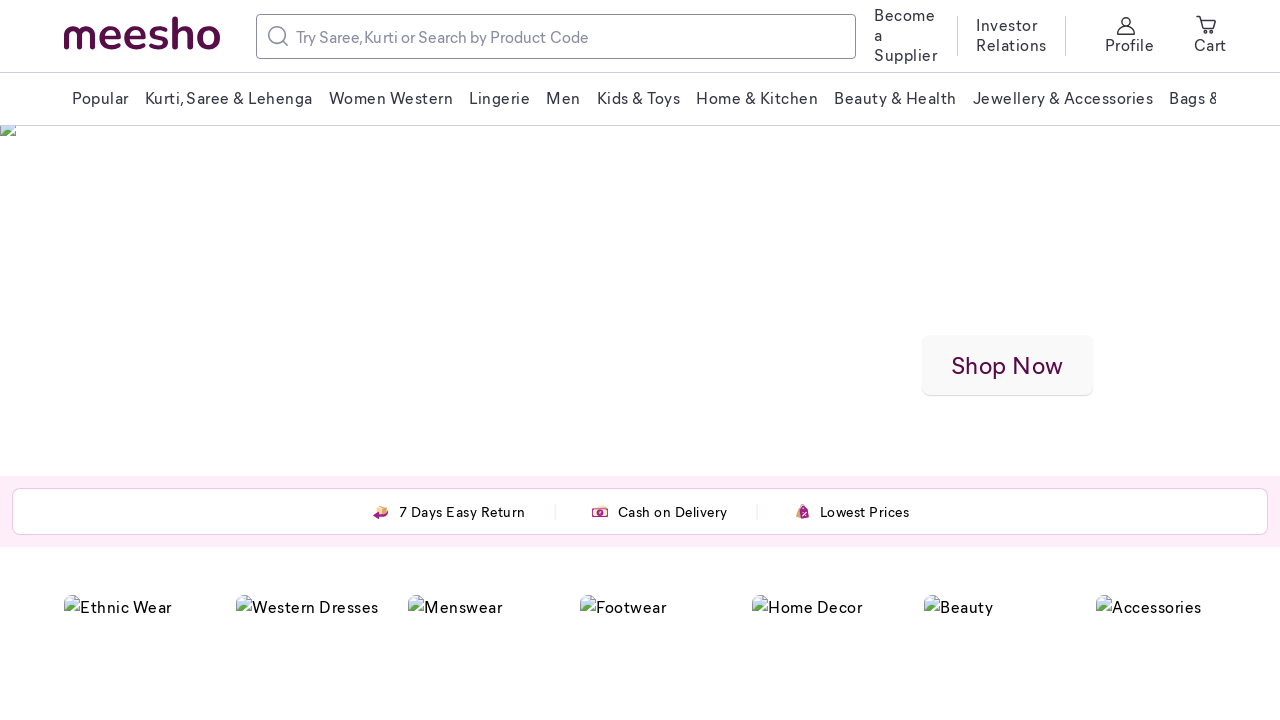

Navigated to Meesho e-commerce website homepage
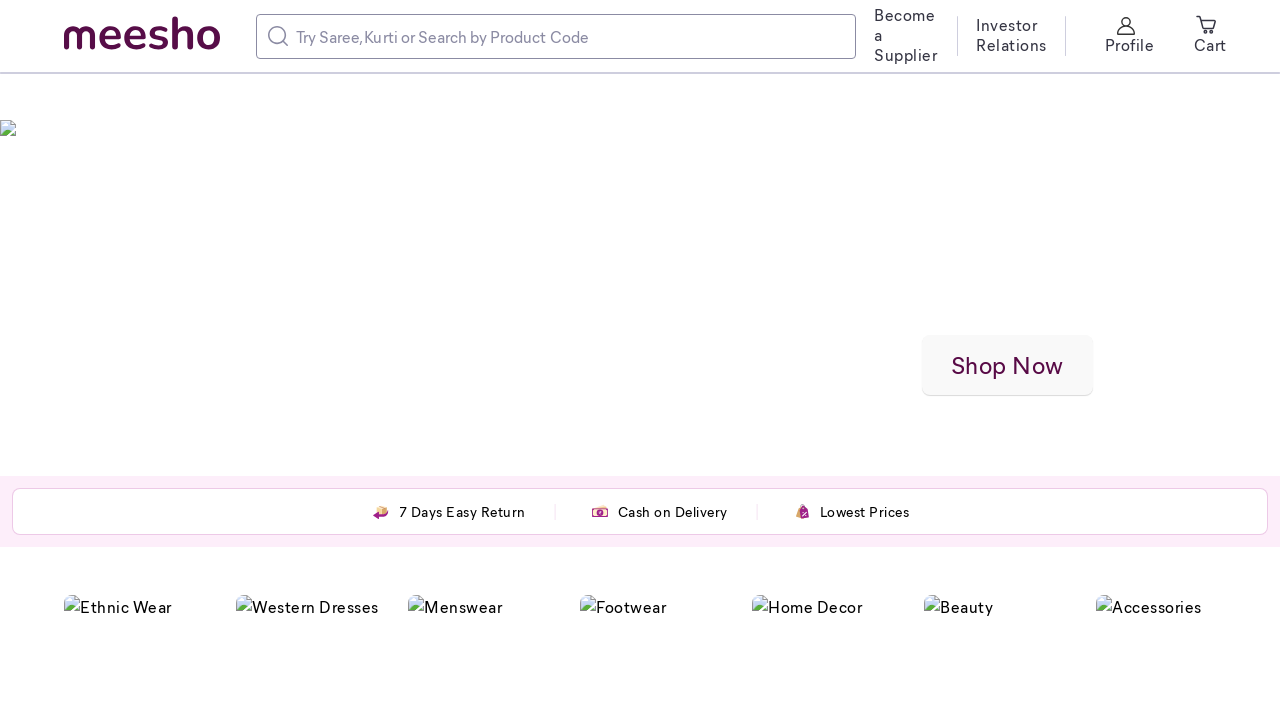

Page DOM content fully loaded
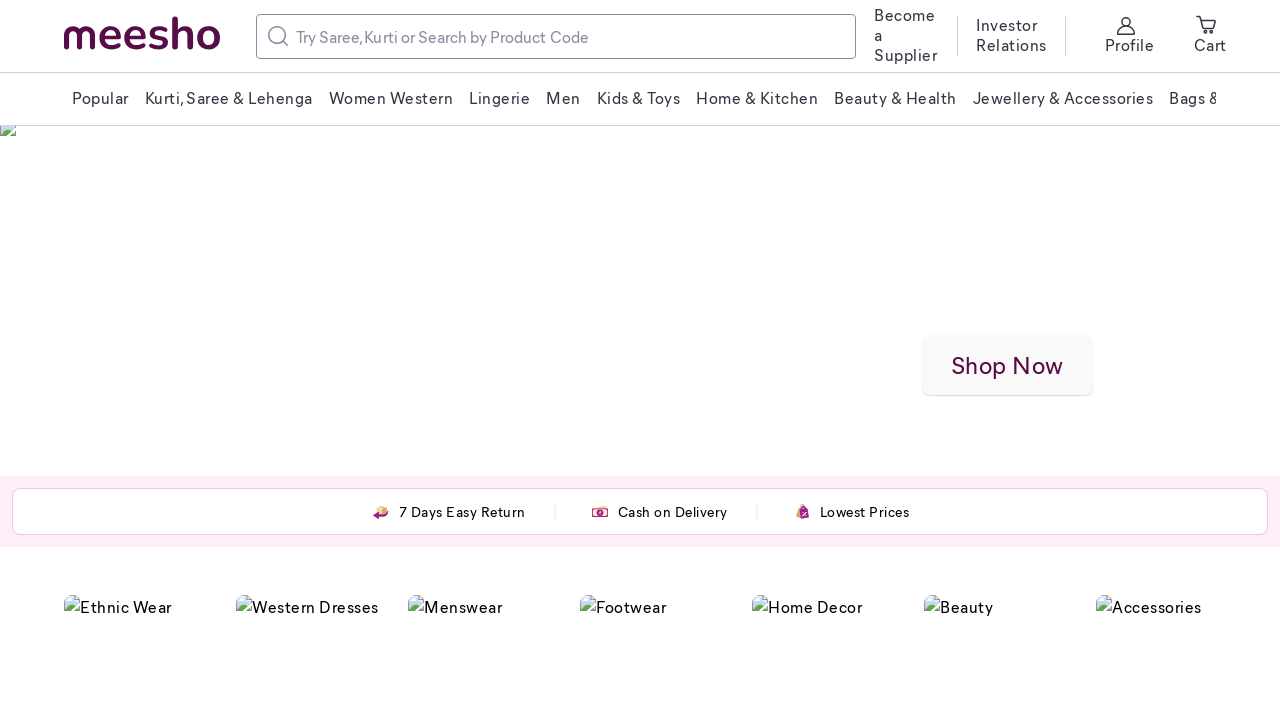

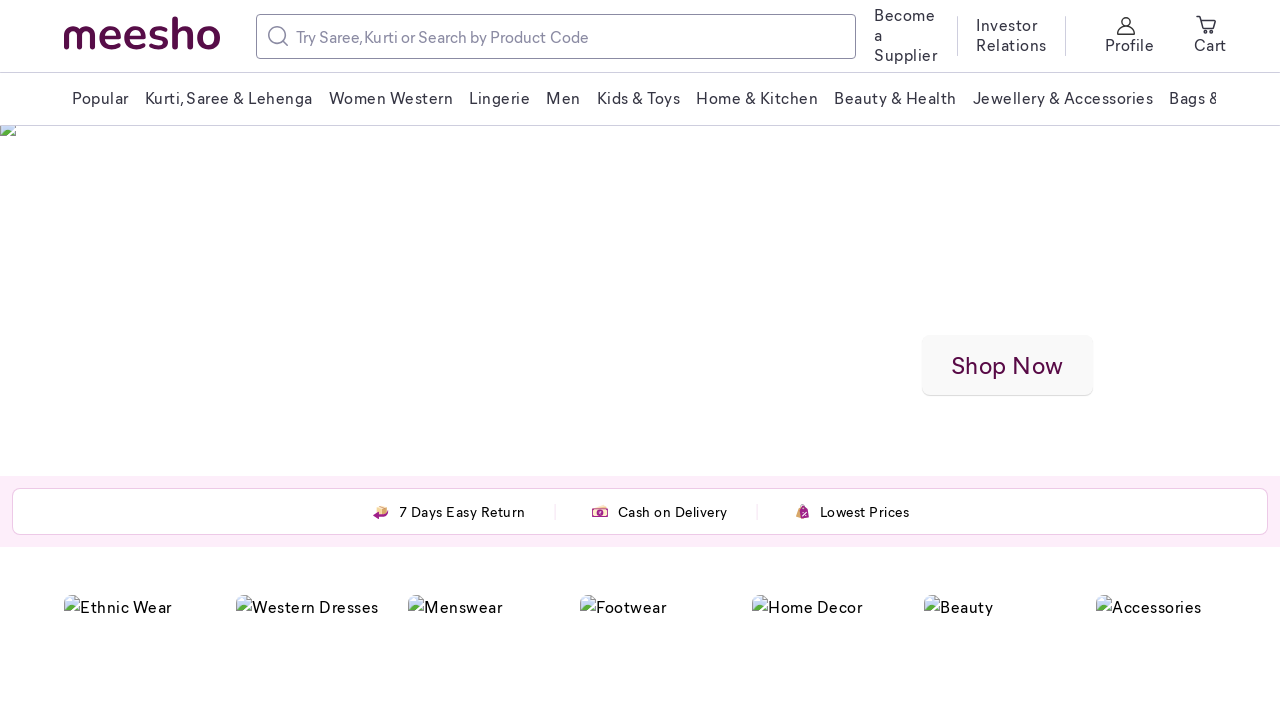